Tests hover functionality by hovering over multiple image elements, clicking on a profile link that appears on hover, and navigating back

Starting URL: https://the-internet.herokuapp.com/

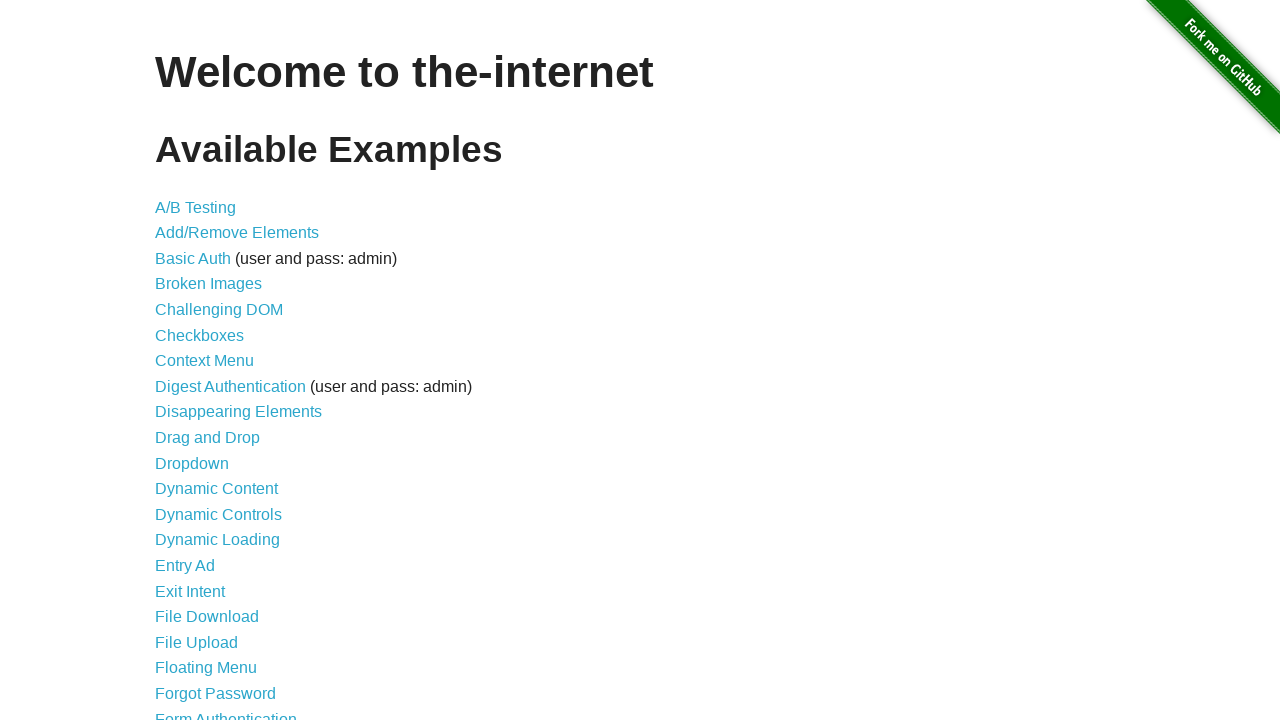

Clicked on Hovers link at (180, 360) on xpath=//a[normalize-space()='Hovers']
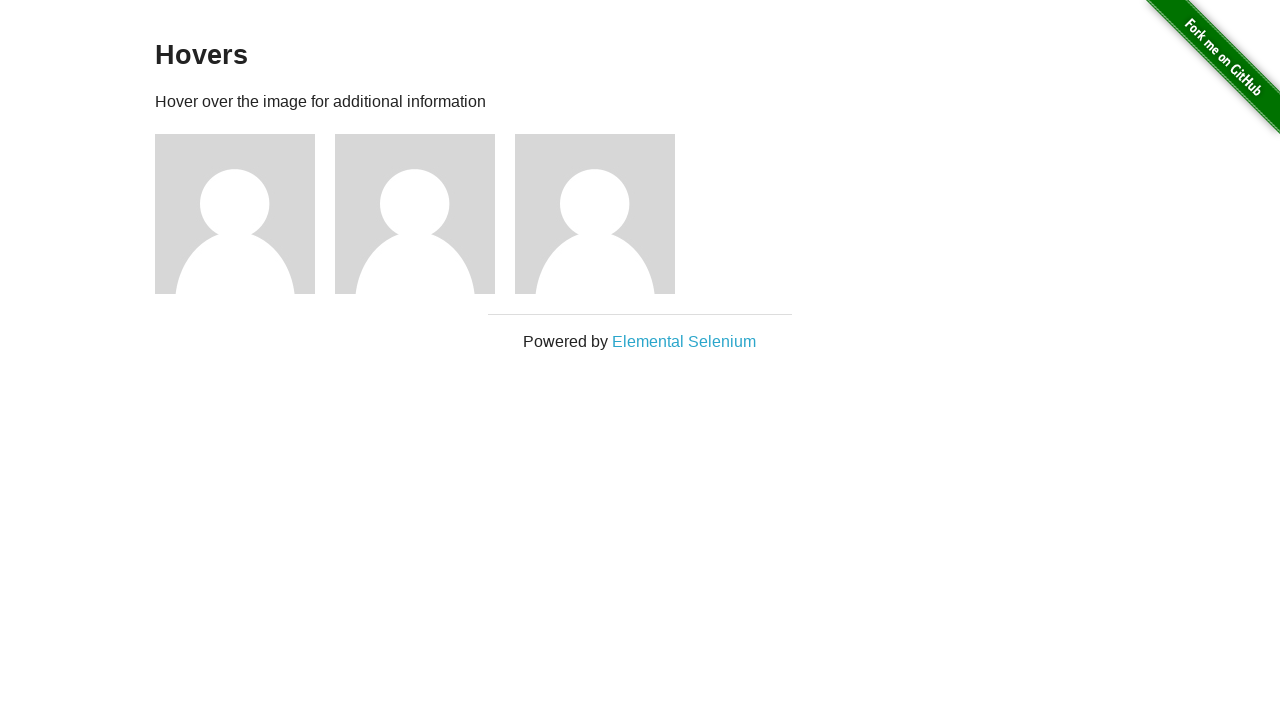

Hovered over first image element at (235, 214) on xpath=//div[@class='example']//div[1]//img[1]
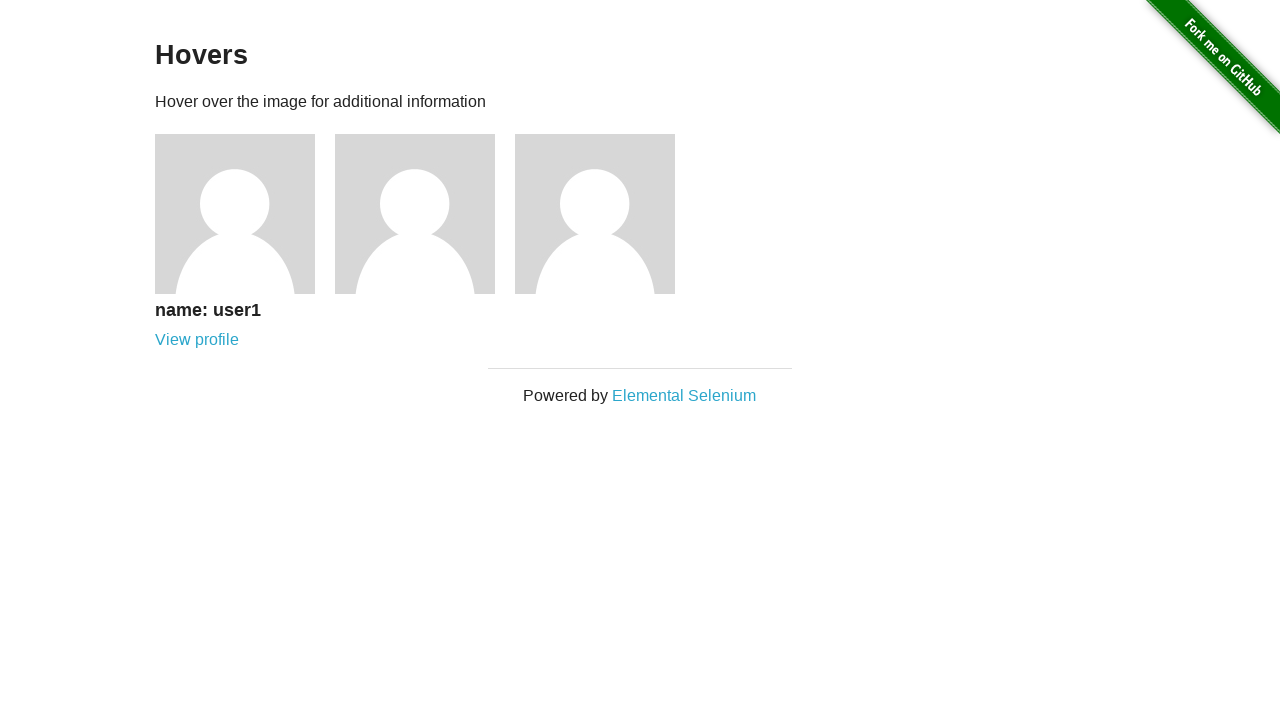

Clicked on the profile link that appears on hover at (197, 340) on xpath=//div[@class='example']//div[1]//div[1]//a[1]
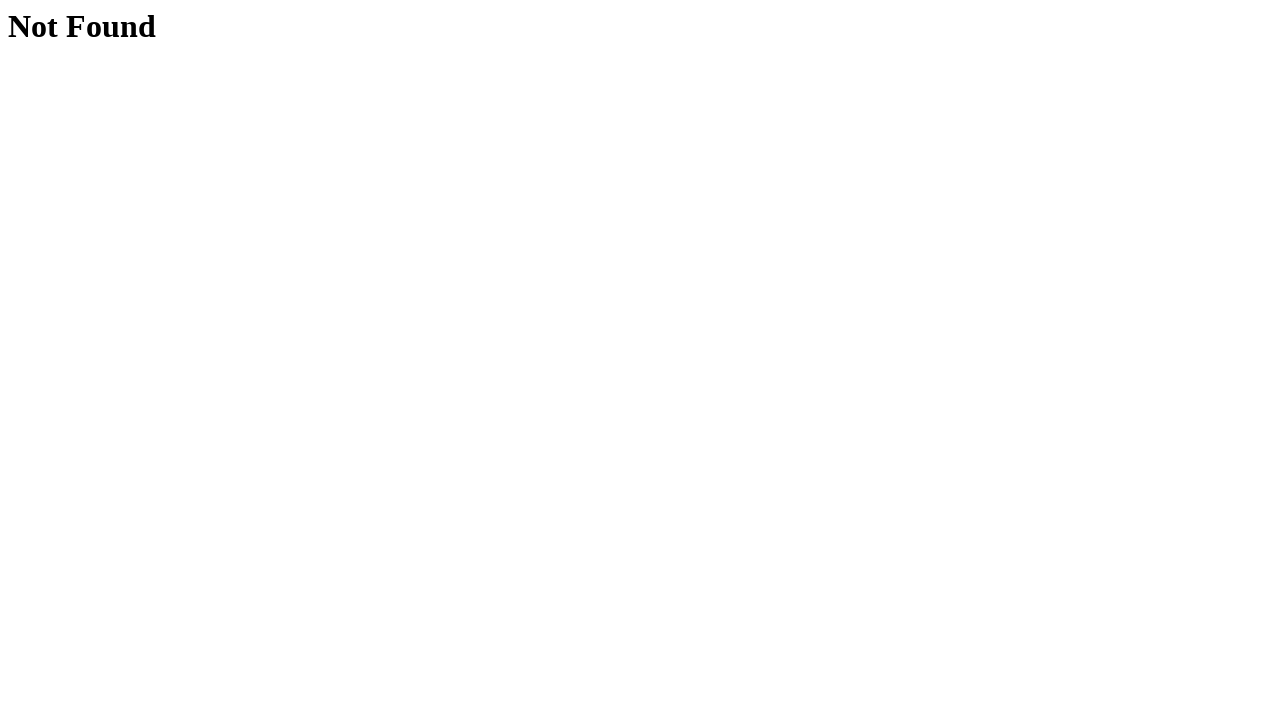

Navigated back to the hovers page
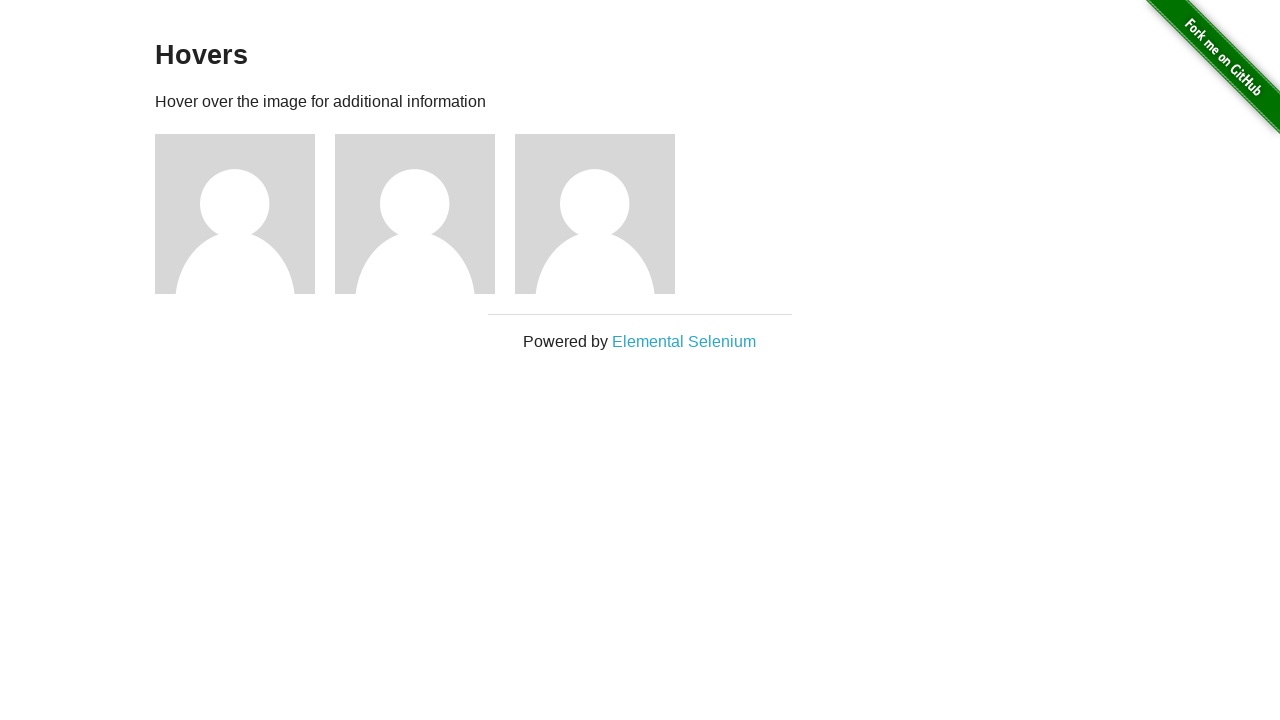

Refreshed the page
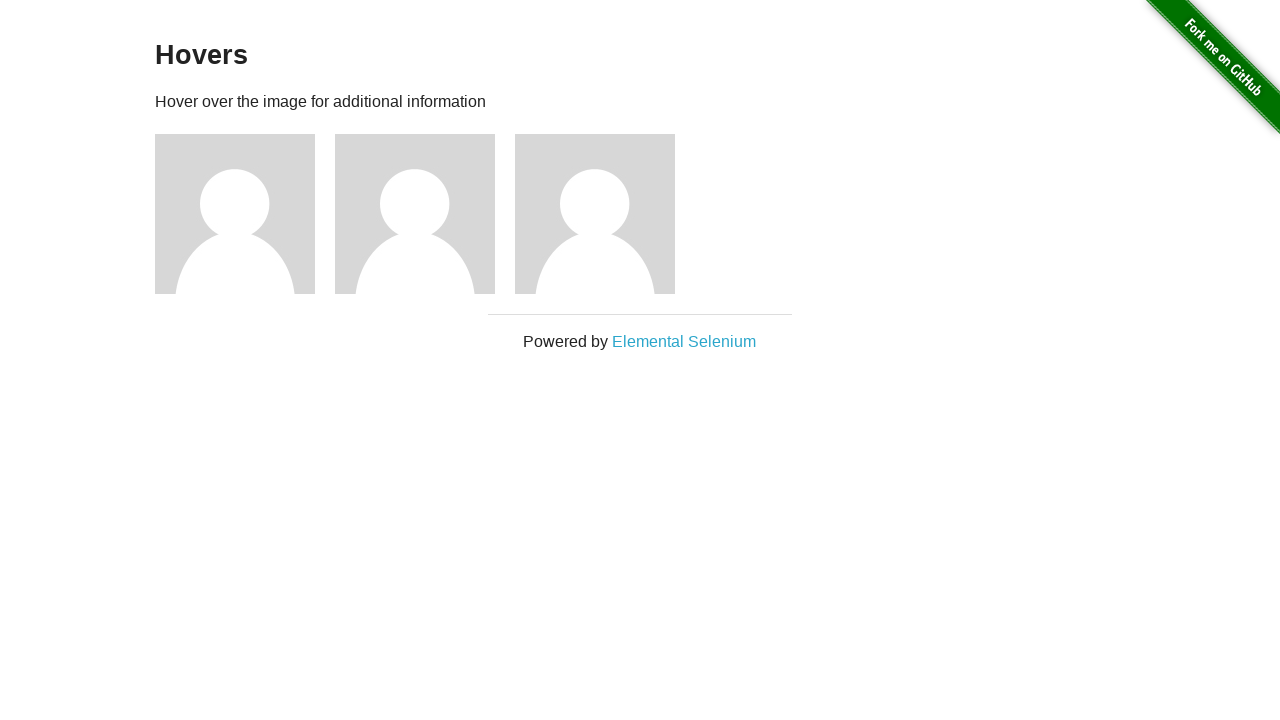

Hovered over second image element at (415, 214) on xpath=//div[@class='example']//div[2]//img[1]
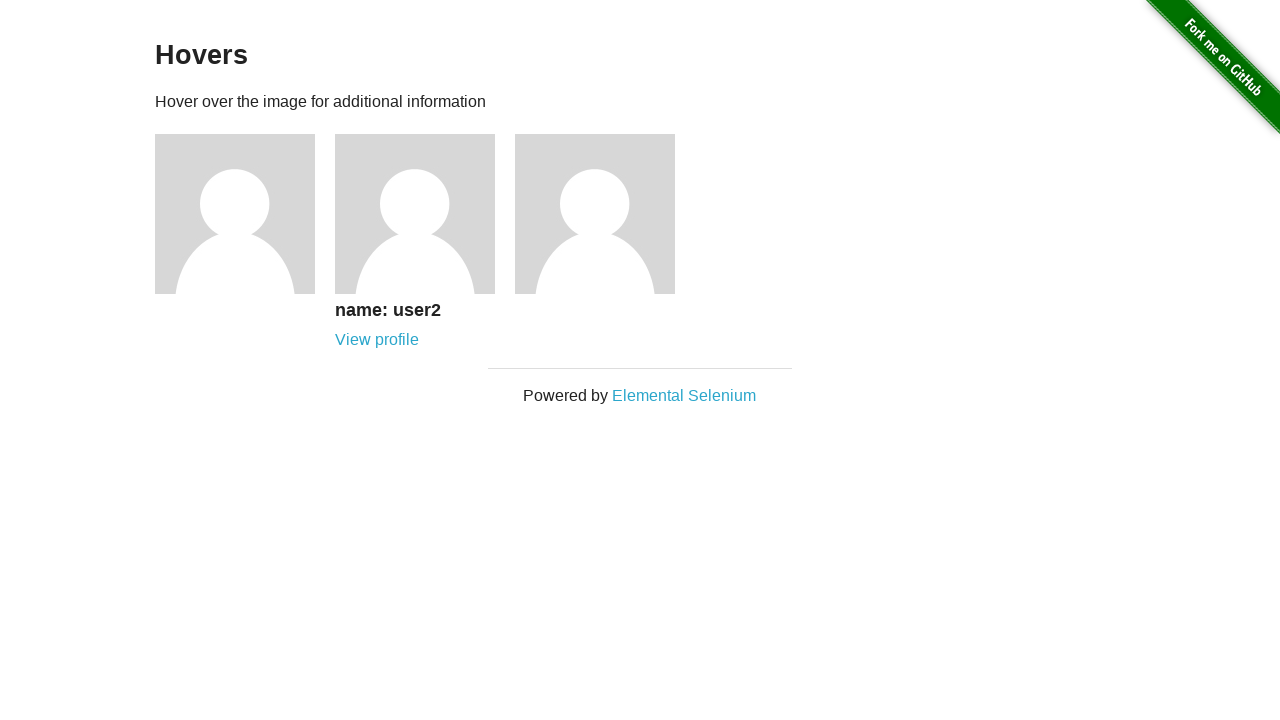

Hovered over third image element at (595, 214) on xpath=//div[@class='example']//div[3]//img[1]
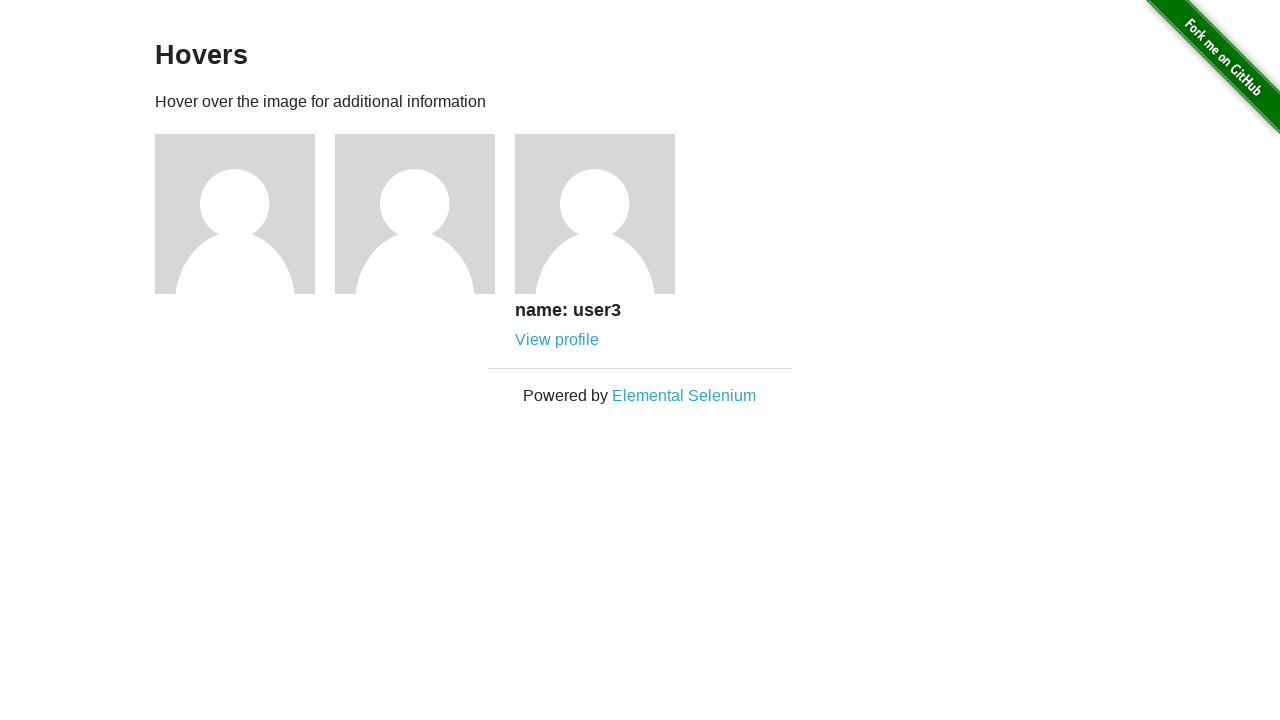

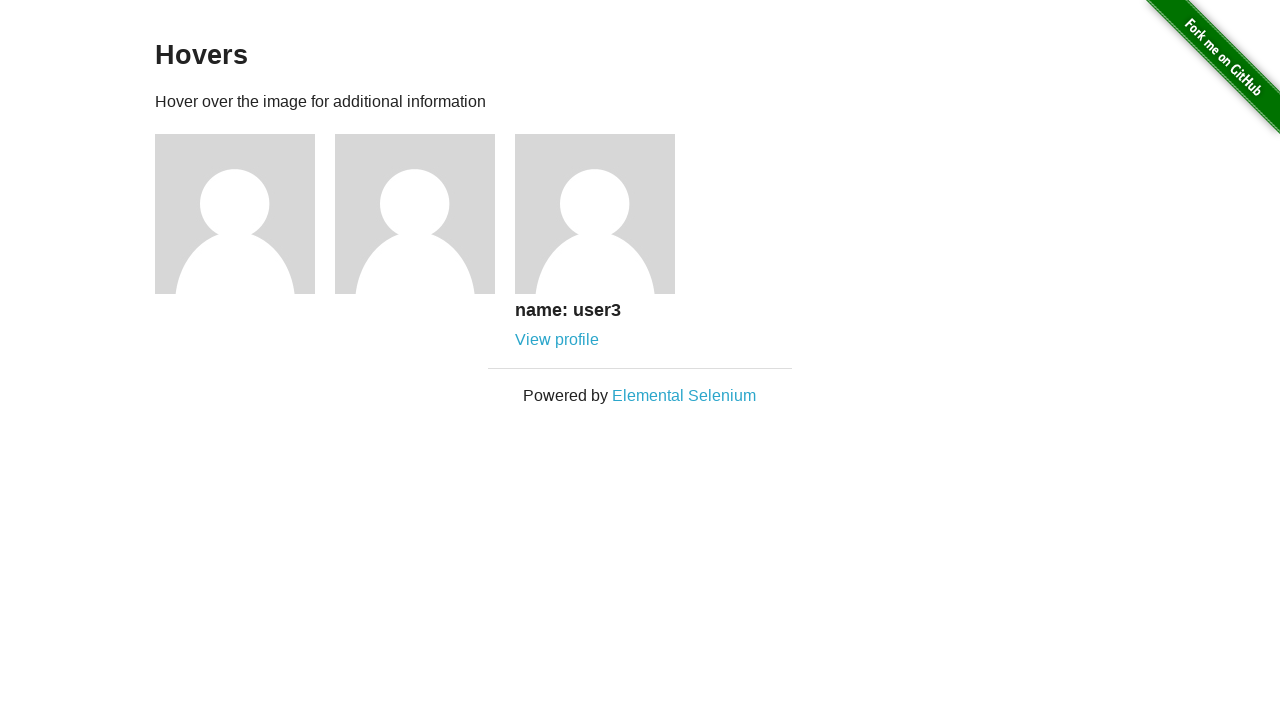